Tests filling a form field by placeholder on a practice automation form page

Starting URL: https://demoqa.com/automation-practice-form

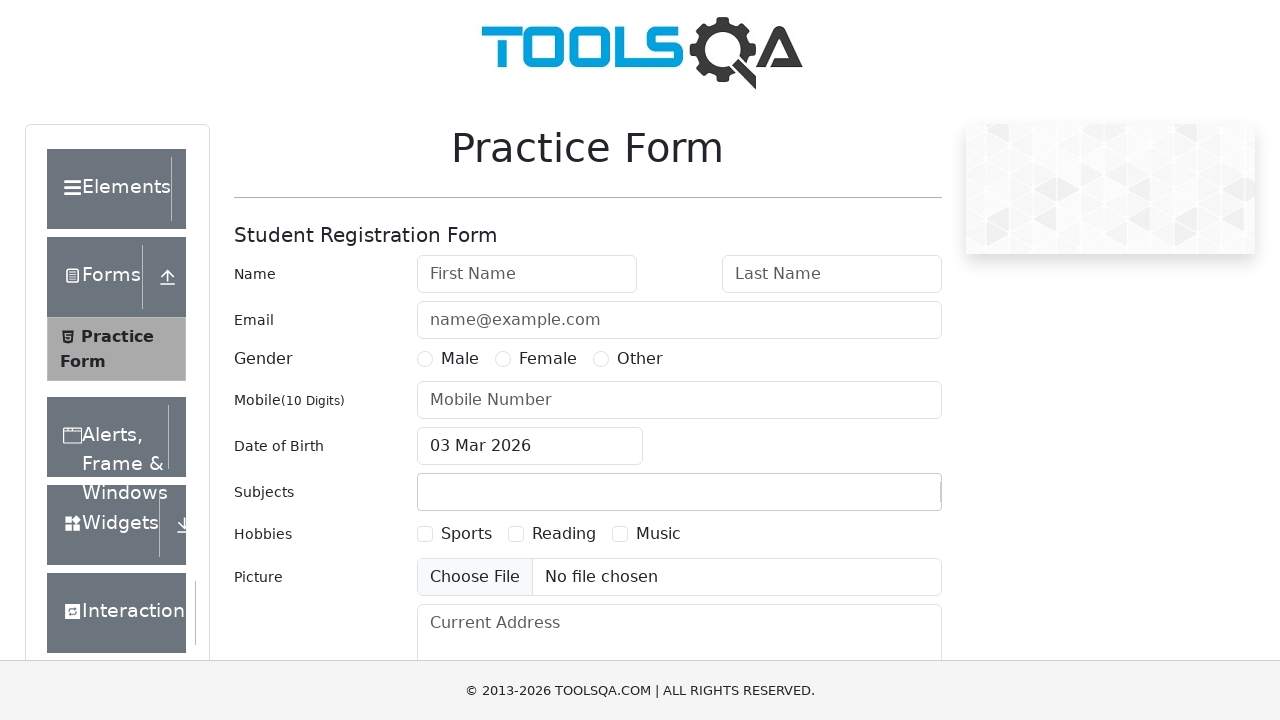

Filled First Name field with 'Koushick' using placeholder selector on internal:attr=[placeholder="First Name"i]
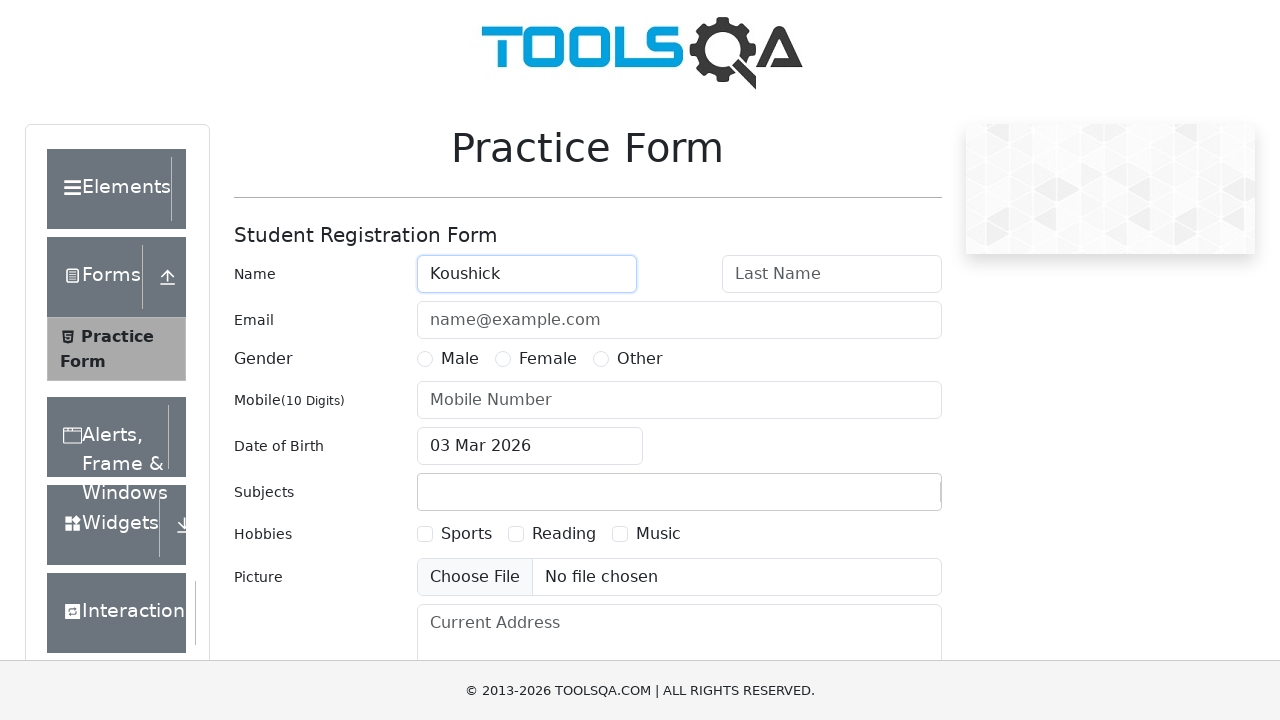

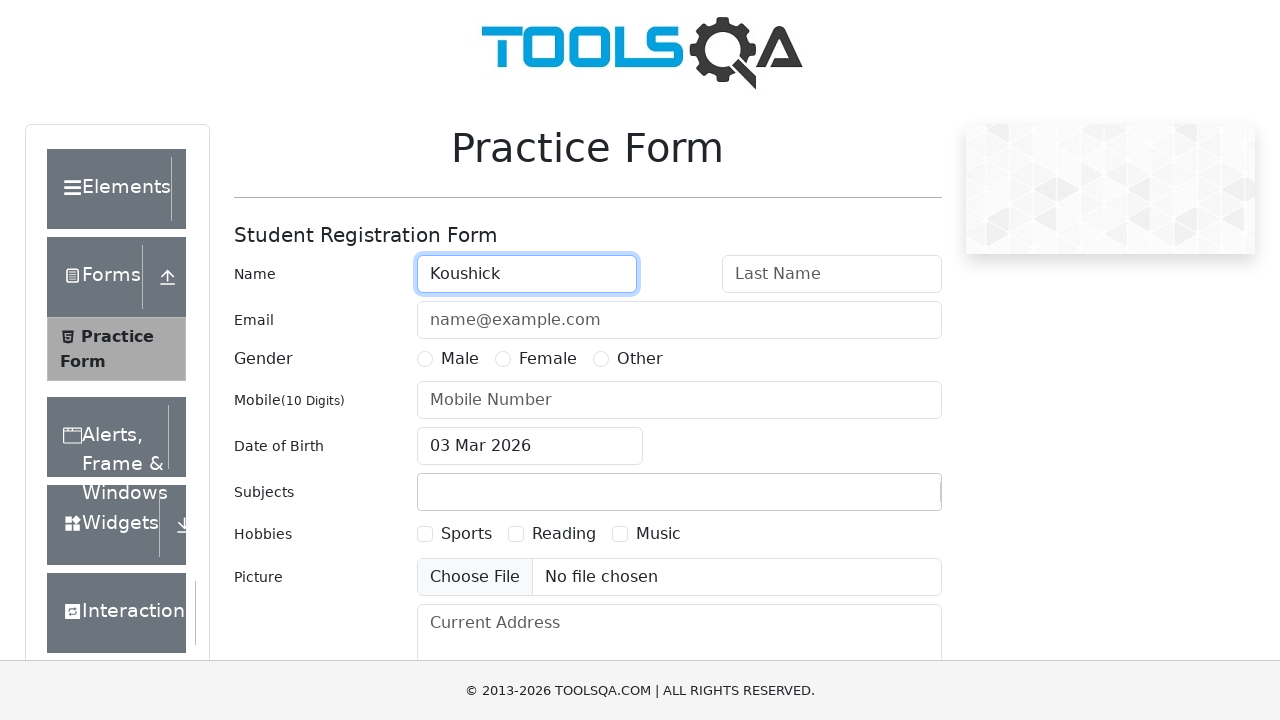